Tests TodoMVC form handling by adding a todo item and checking its checkbox to mark it as completed

Starting URL: https://demo.playwright.dev/todomvc

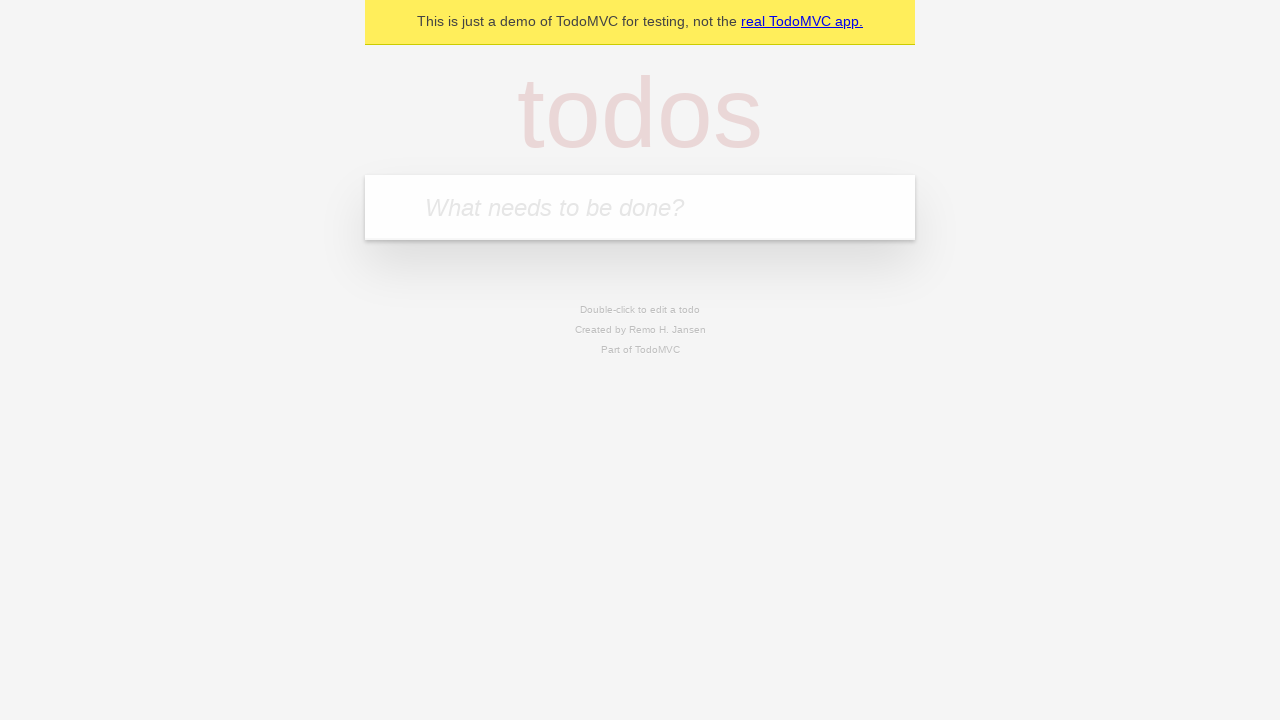

Filled todo input field with 'Tester1' on [placeholder="What needs to be done?"]
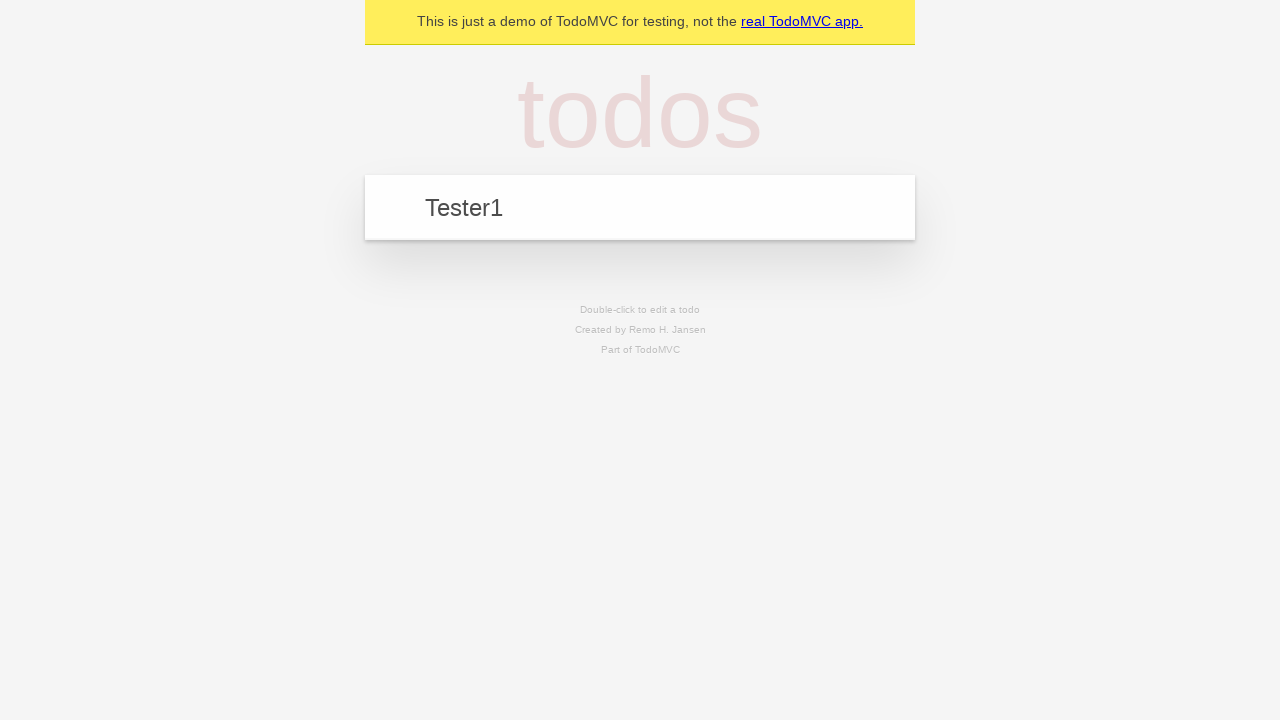

Pressed Enter to submit the todo item on [placeholder="What needs to be done?"]
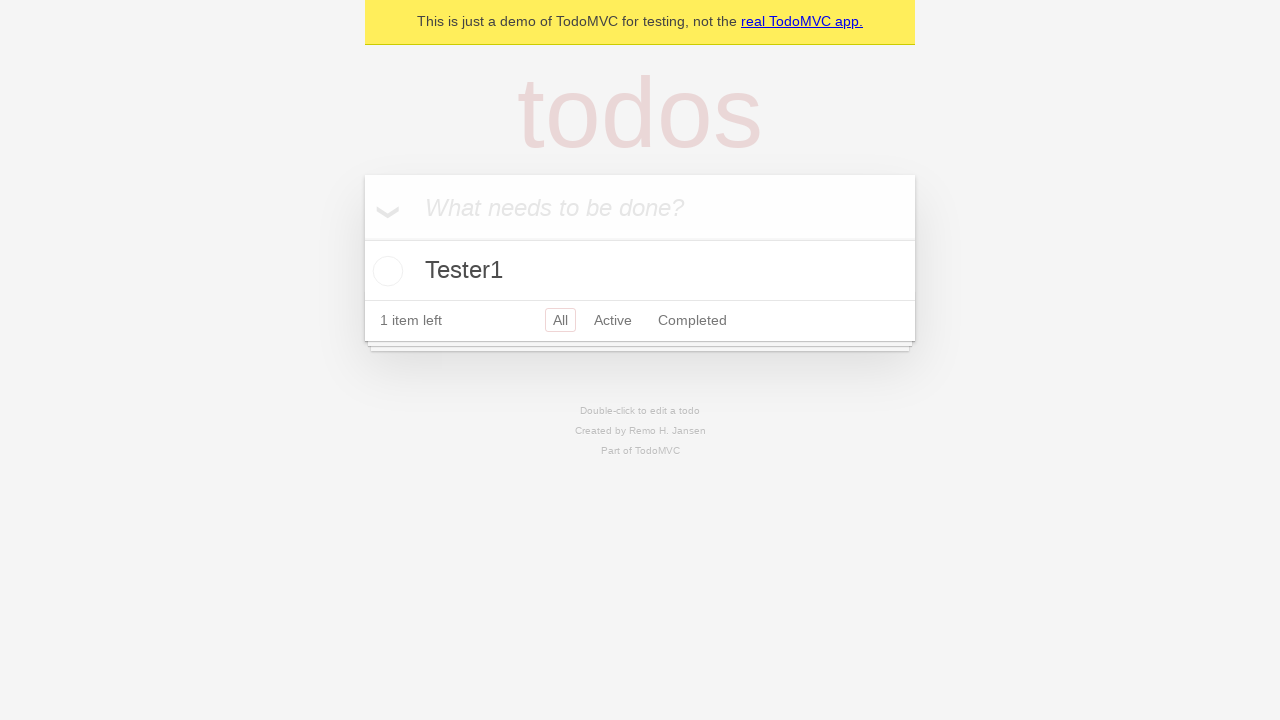

Todo item appeared with checkbox visible
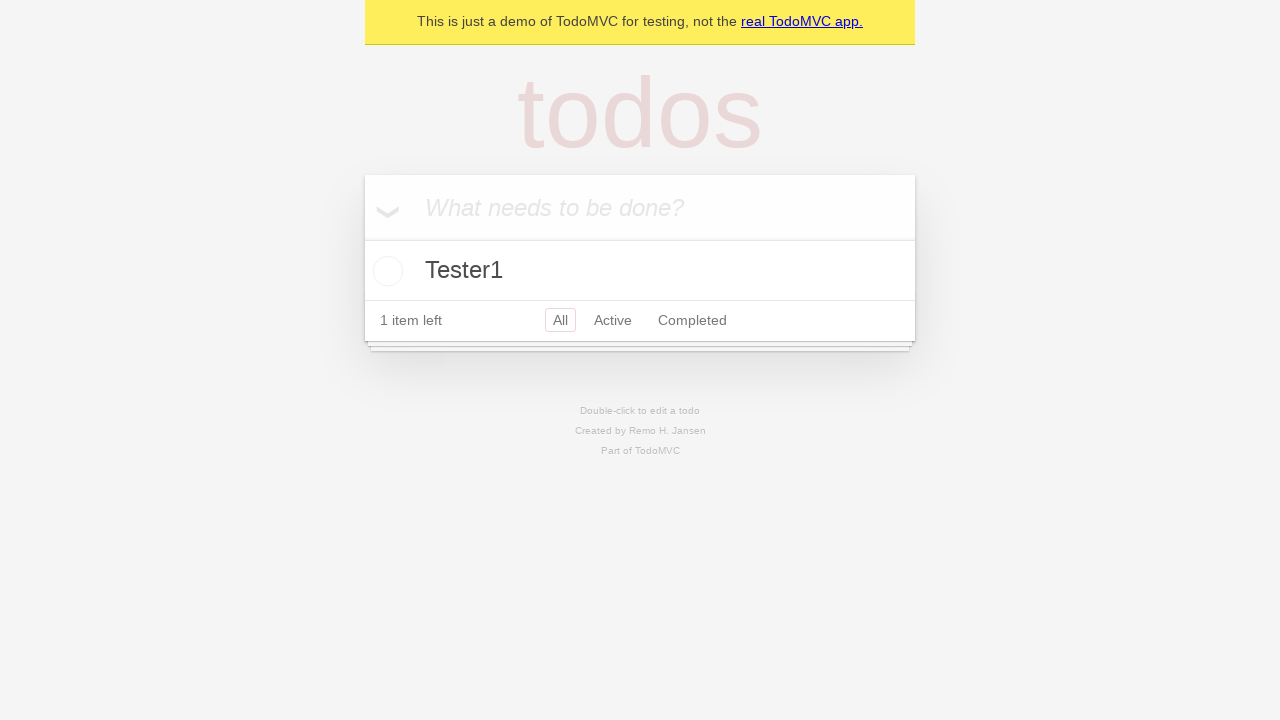

Checked the checkbox to mark todo as completed at (385, 271) on .toggle
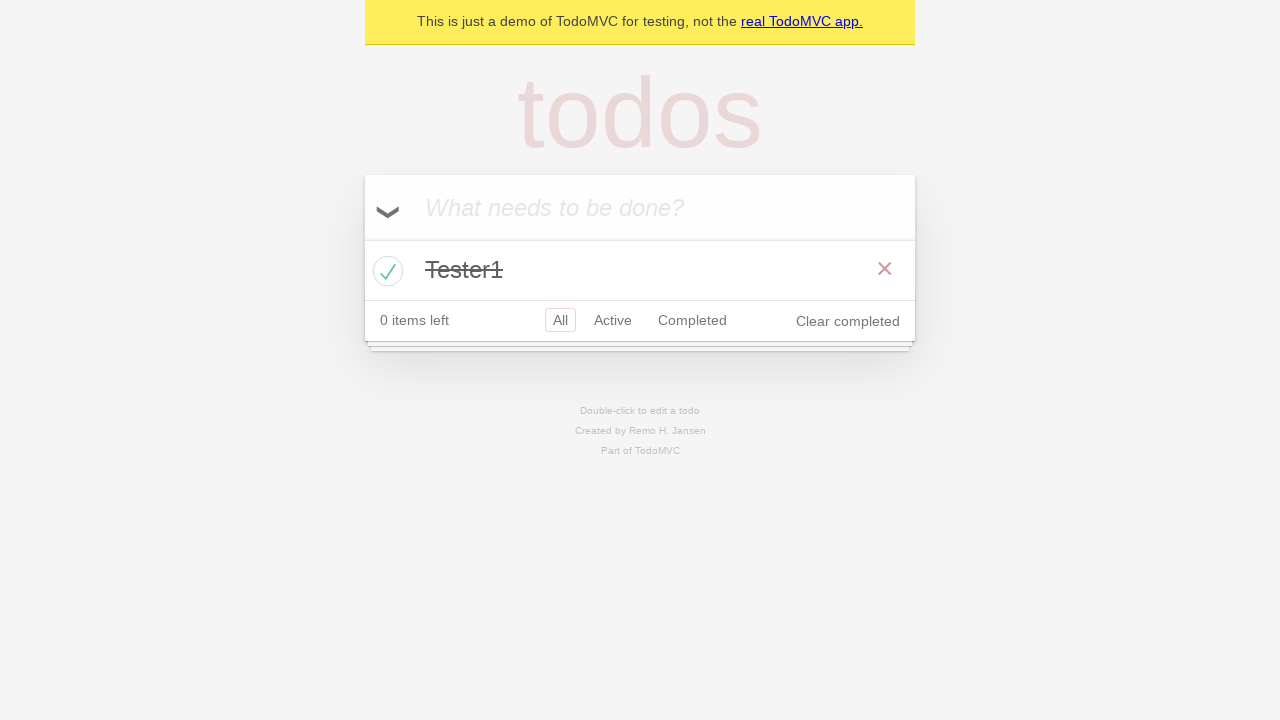

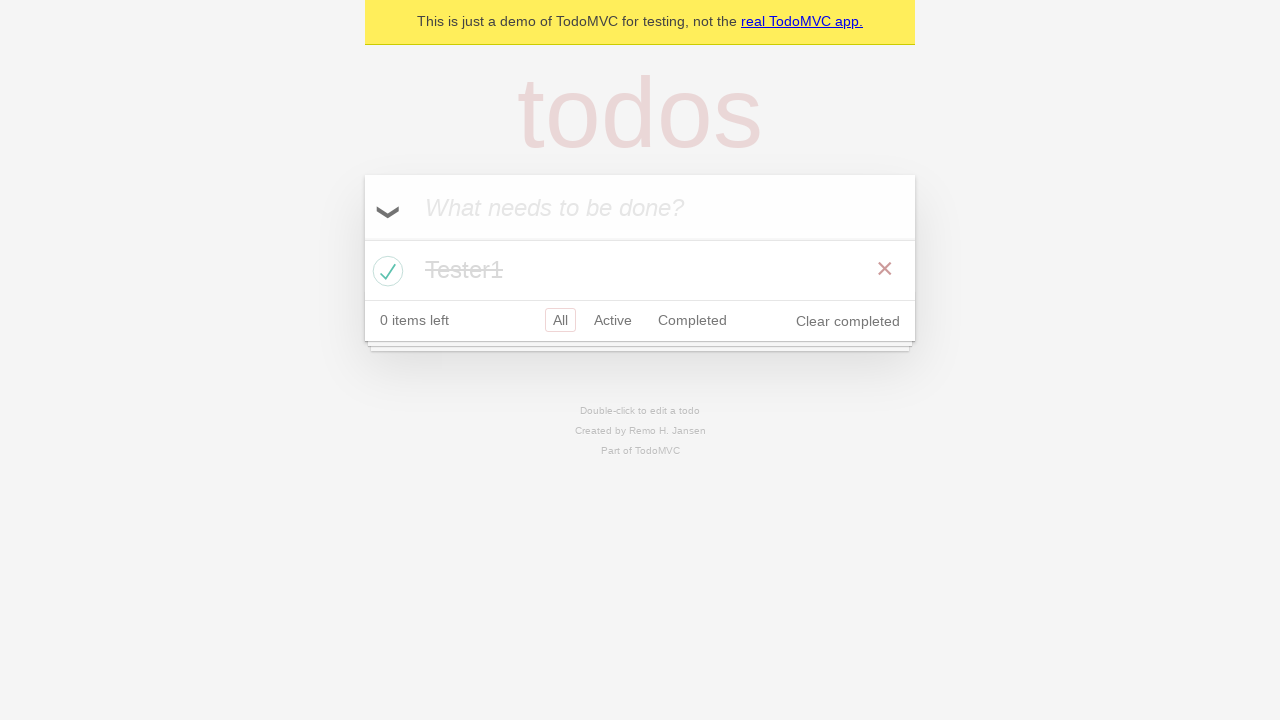